Tests search functionality by filling the search box with multiple names from a predefined list

Starting URL: http://zero.webappsecurity.com/index.html

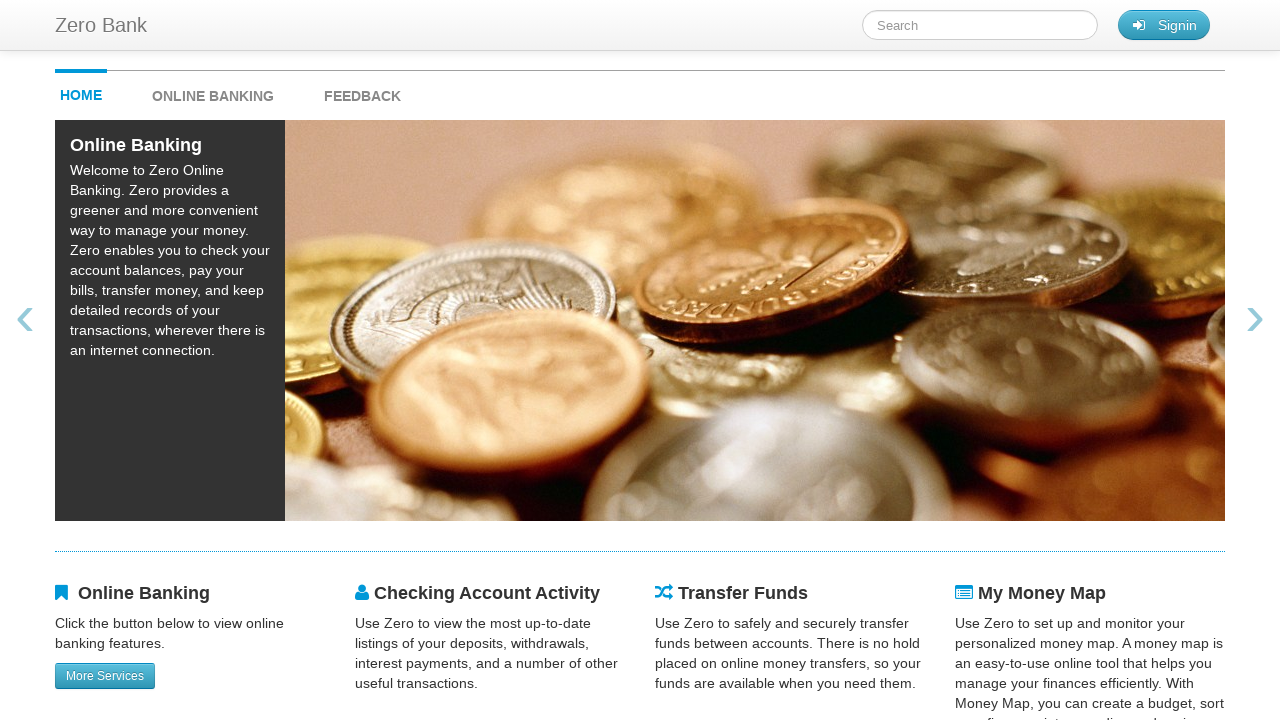

Filled search box with 'Mike' on #searchTerm
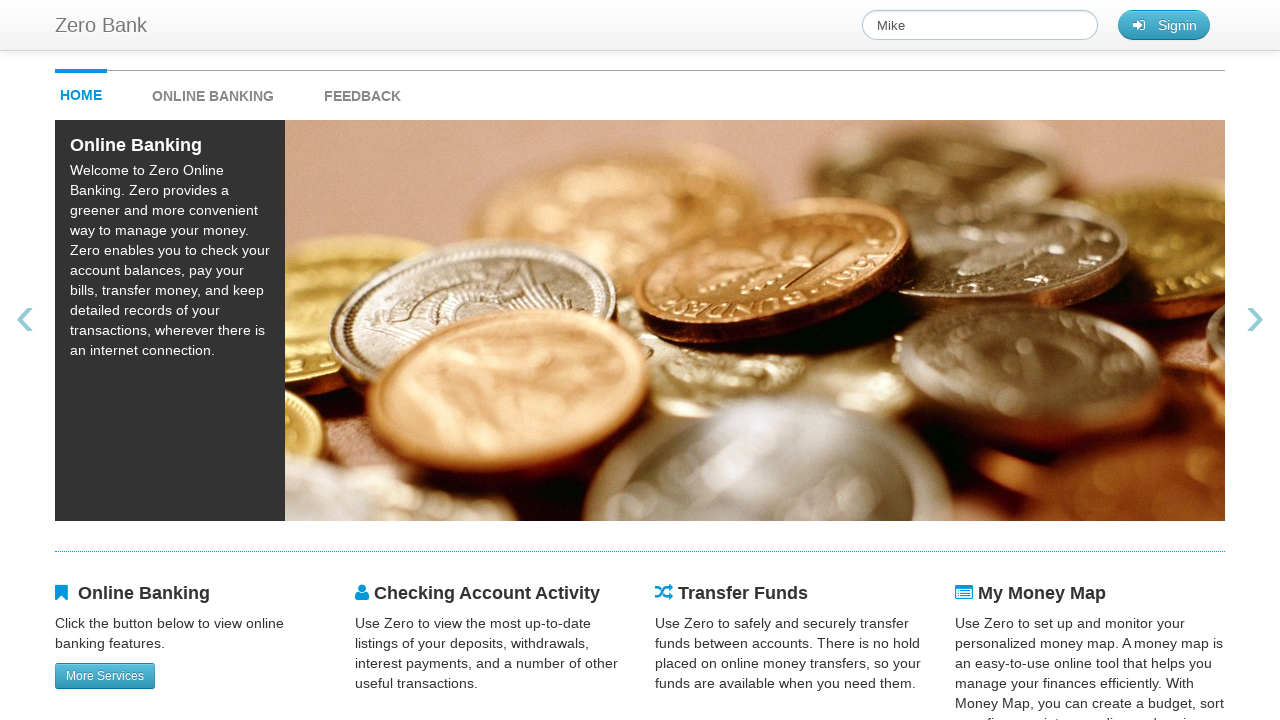

Waited for search results to process for 'Mike'
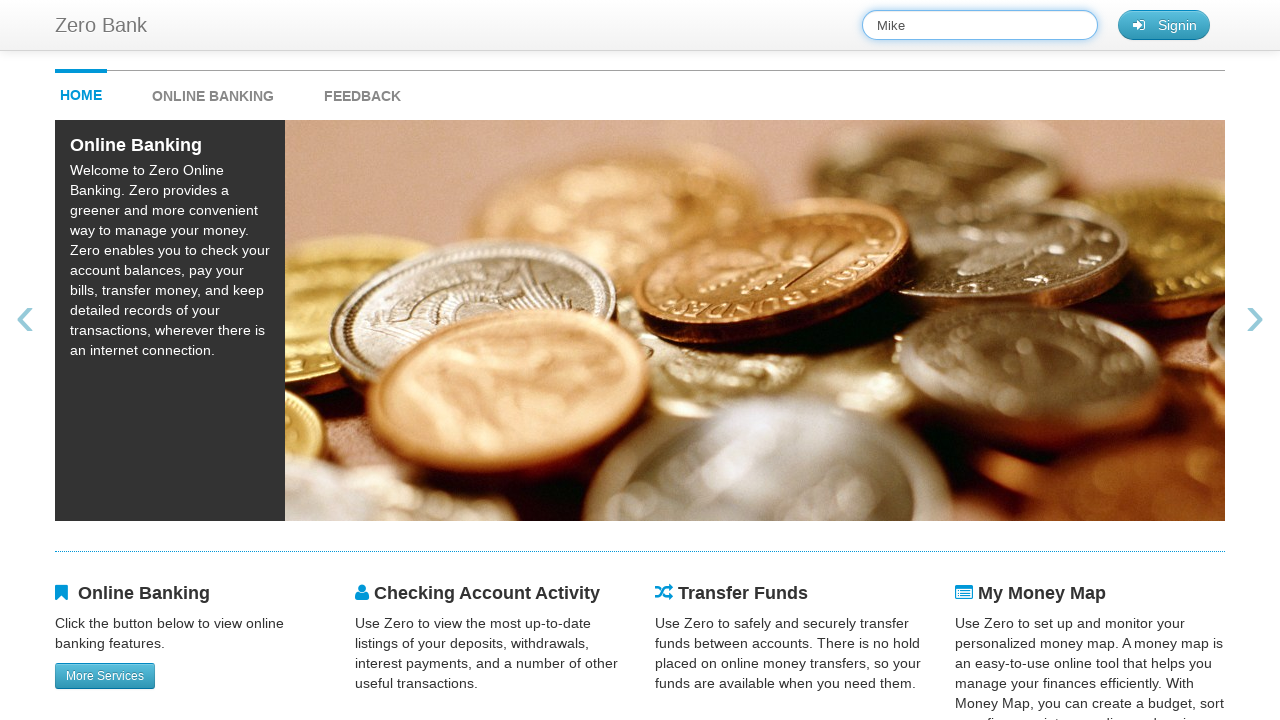

Filled search box with 'Judy' on #searchTerm
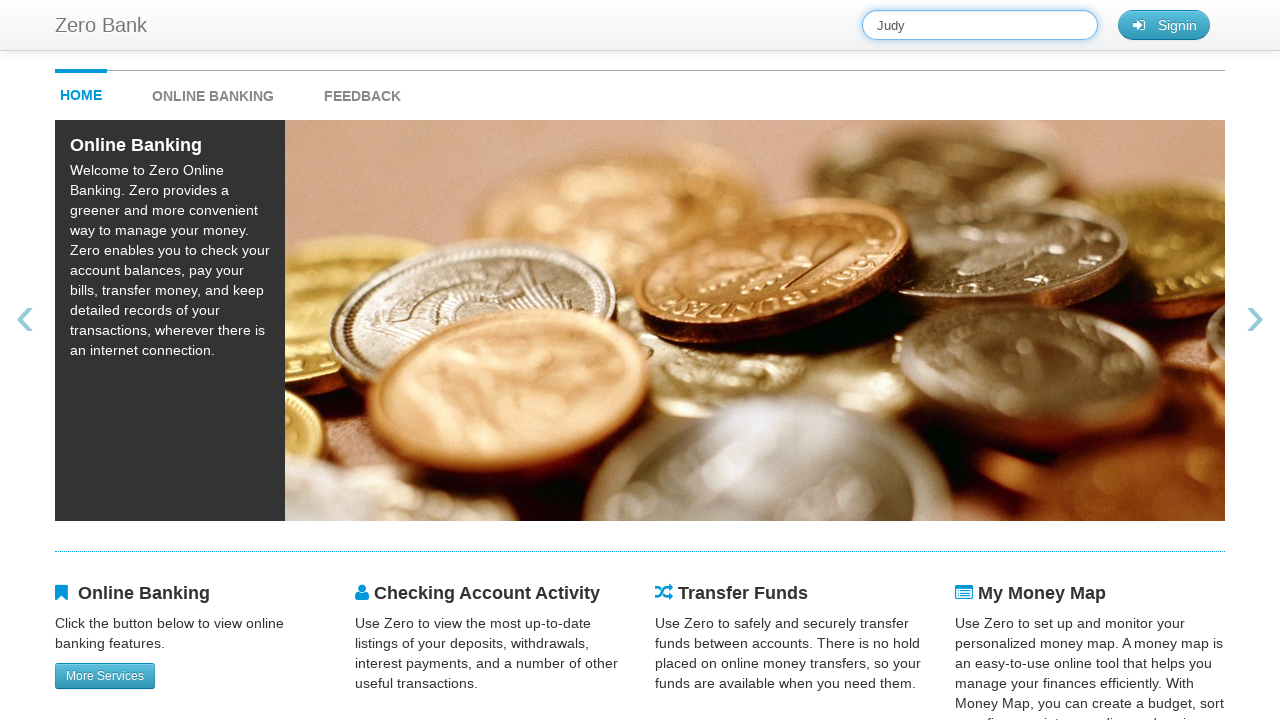

Waited for search results to process for 'Judy'
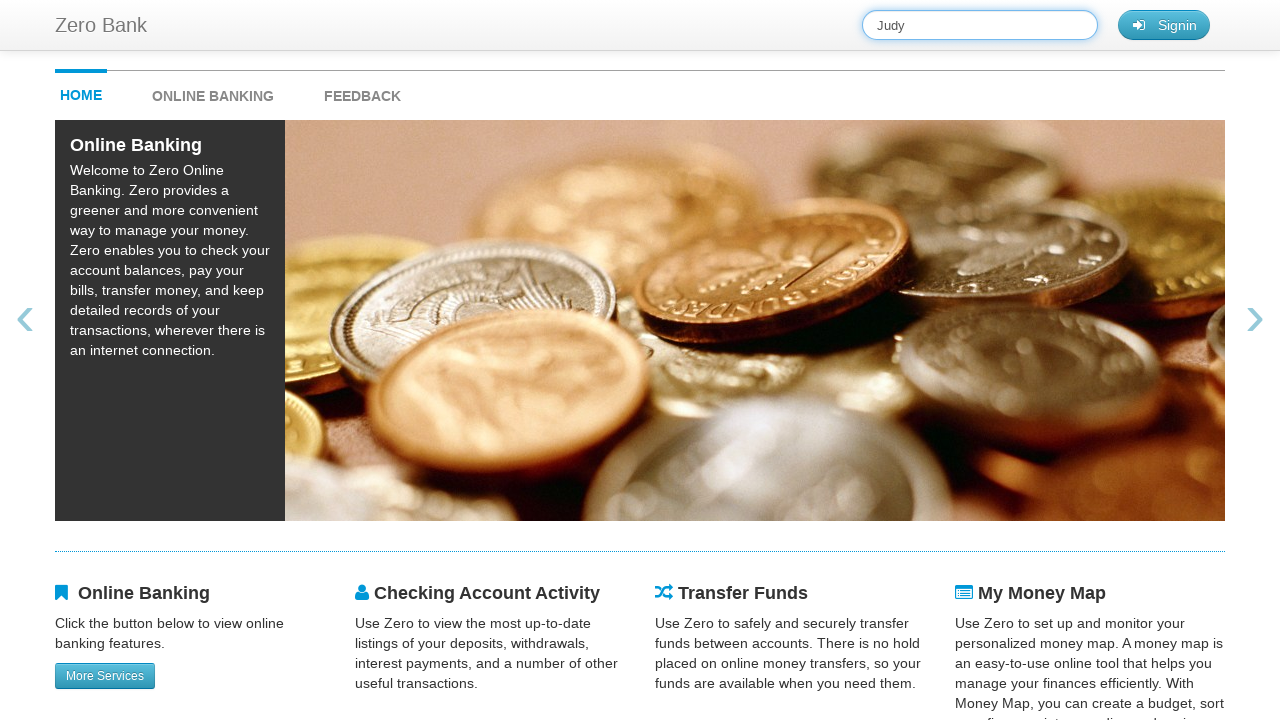

Filled search box with 'Peter' on #searchTerm
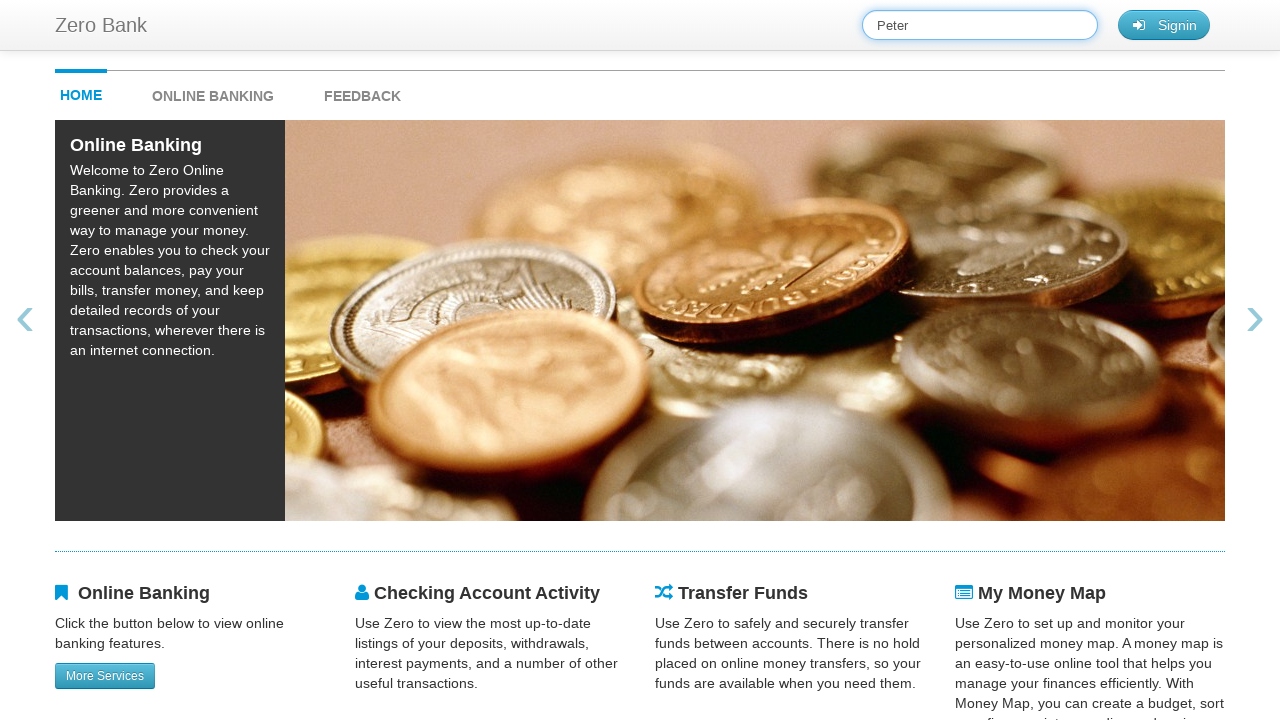

Waited for search results to process for 'Peter'
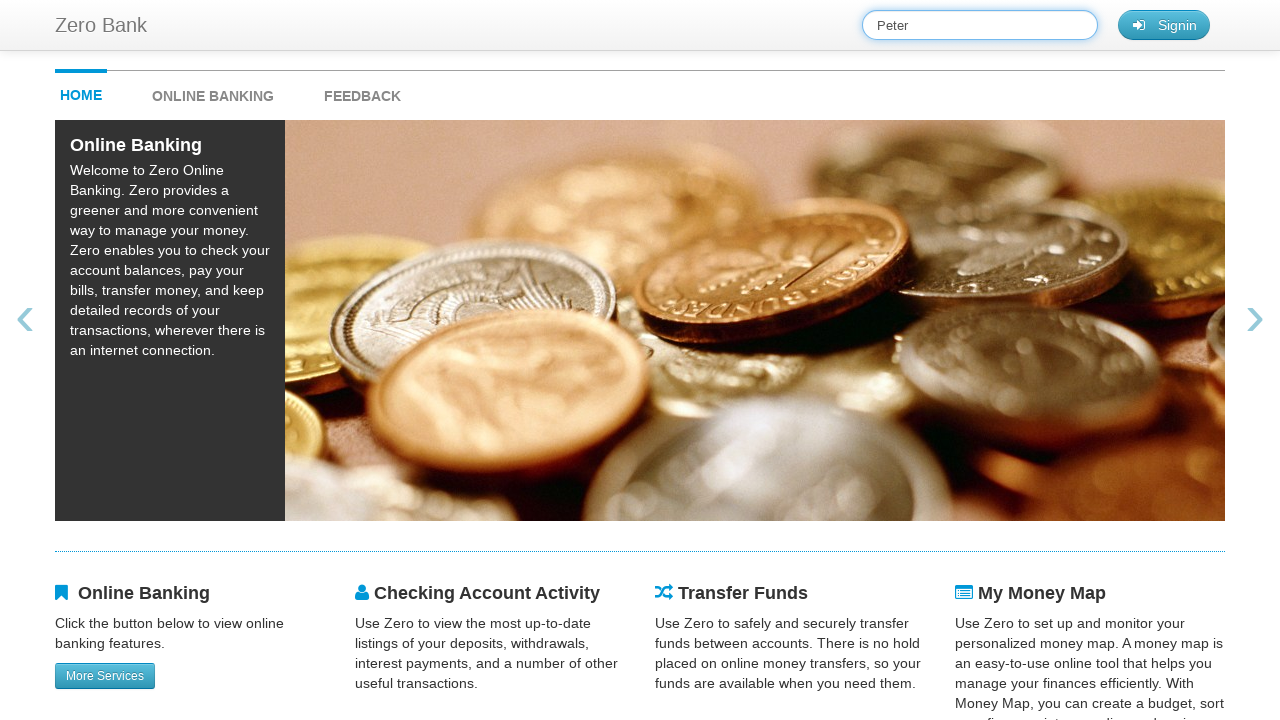

Filled search box with 'Will' on #searchTerm
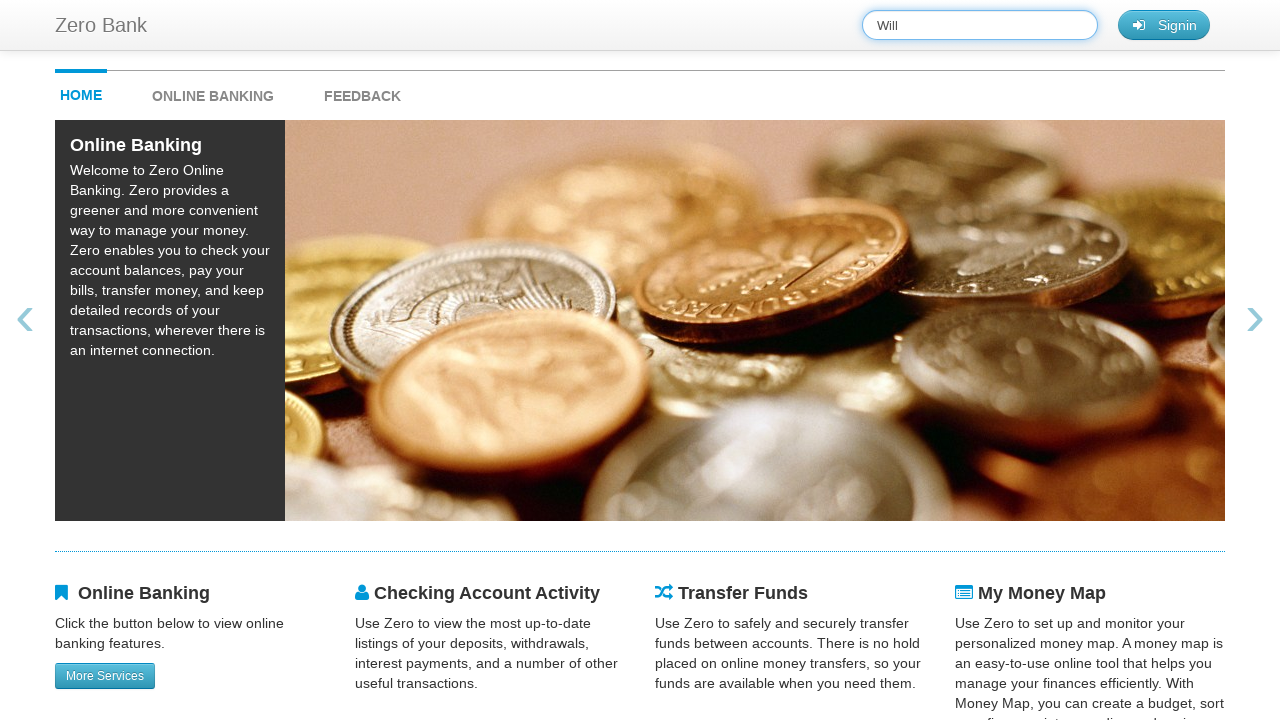

Waited for search results to process for 'Will'
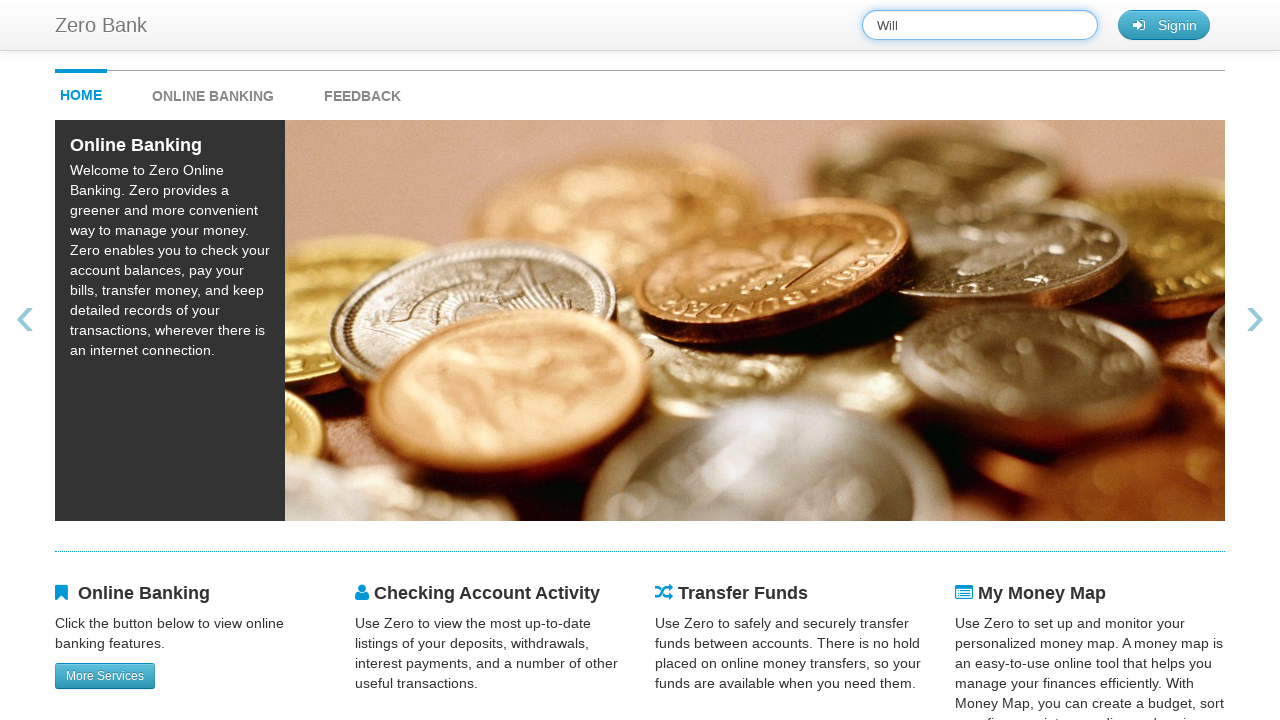

Filled search box with 'Alice' on #searchTerm
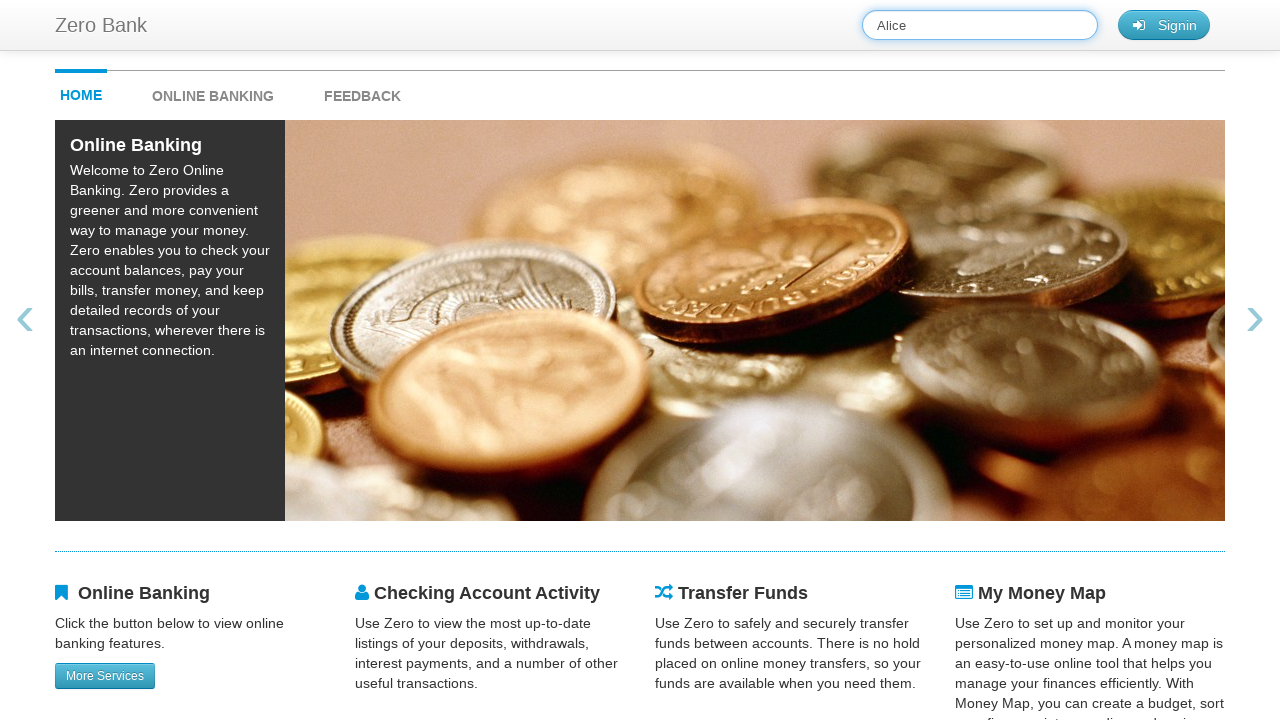

Waited for search results to process for 'Alice'
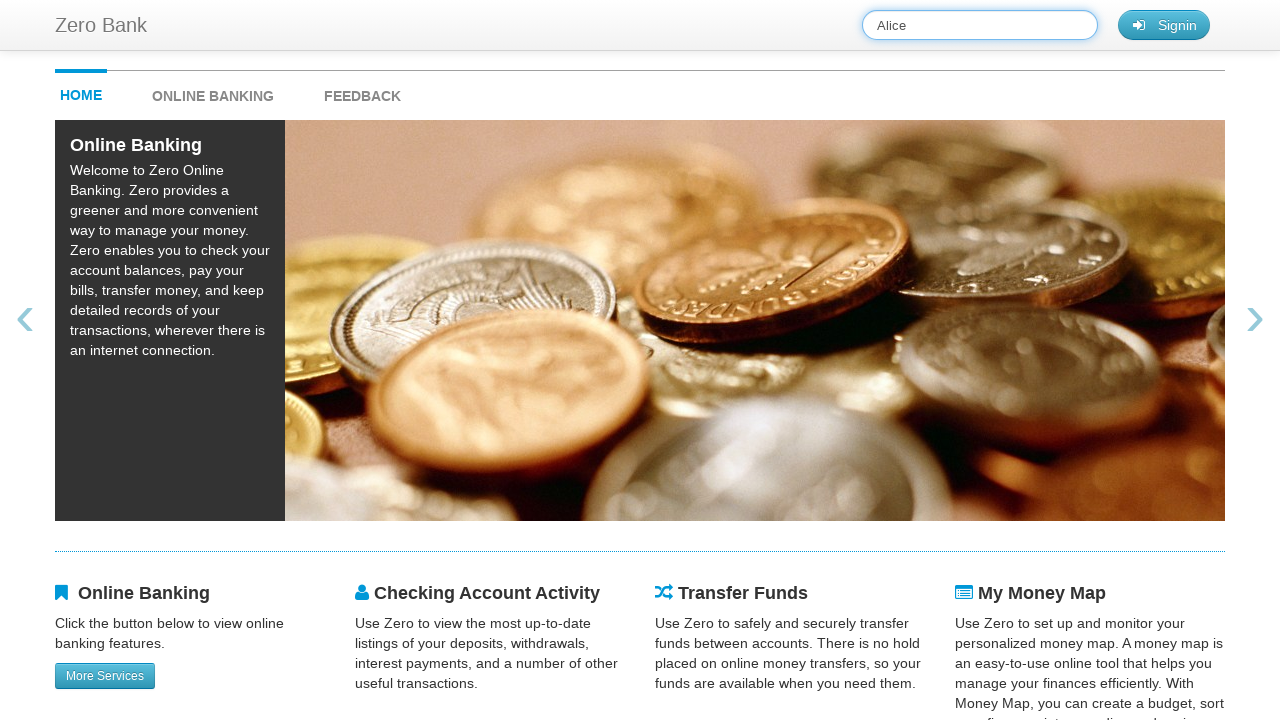

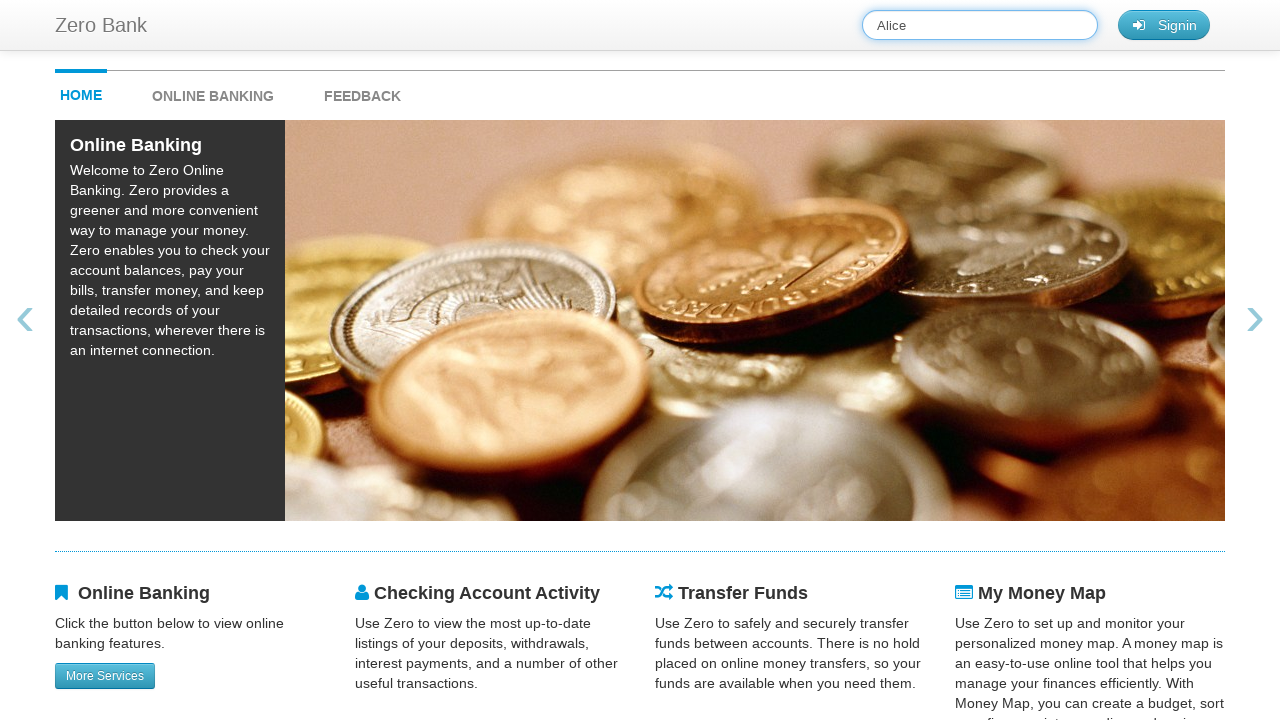